Tests that new todo items are appended to the bottom of the list and the counter displays correctly

Starting URL: https://demo.playwright.dev/todomvc

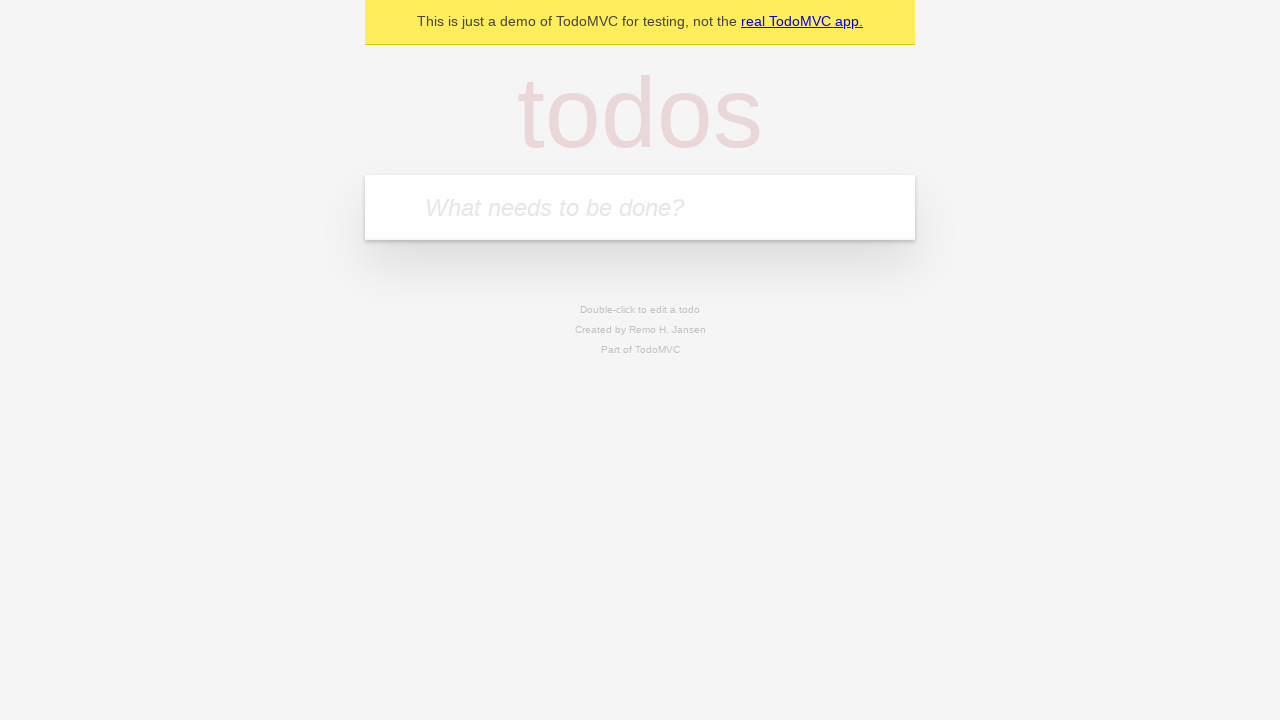

Filled todo input with 'buy some cheese' on internal:attr=[placeholder="What needs to be done?"i]
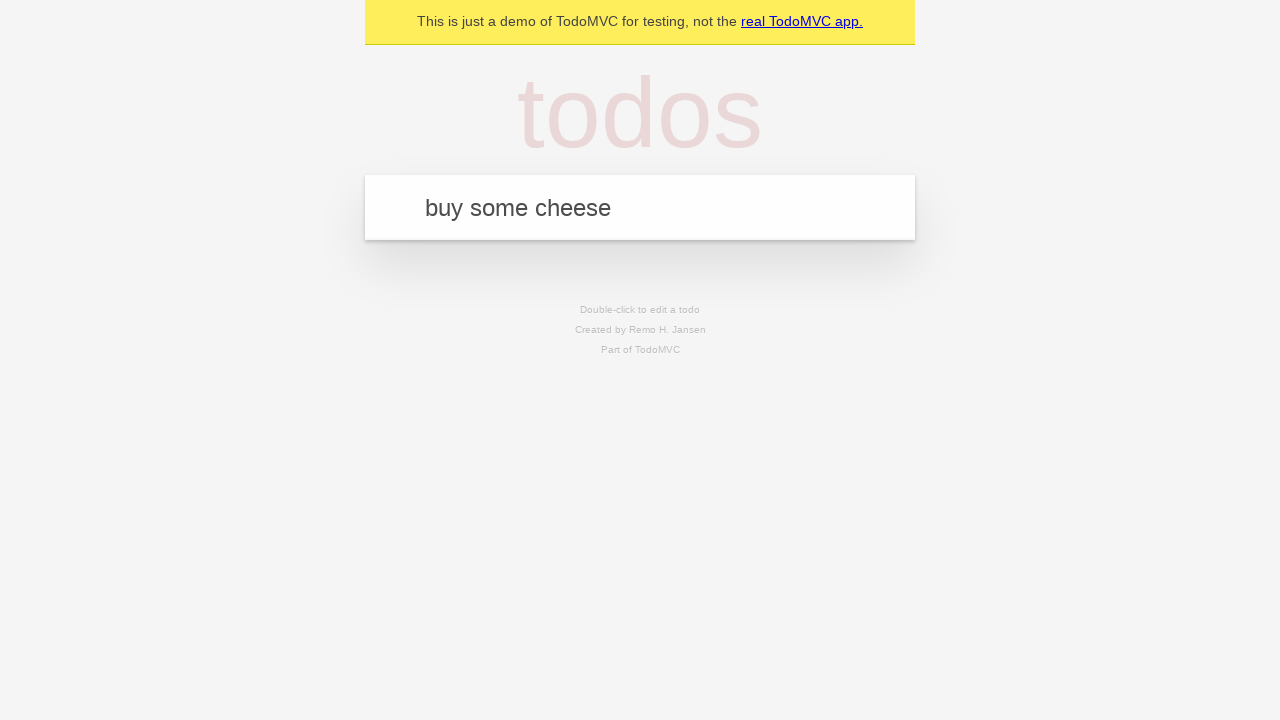

Pressed Enter to add first todo item on internal:attr=[placeholder="What needs to be done?"i]
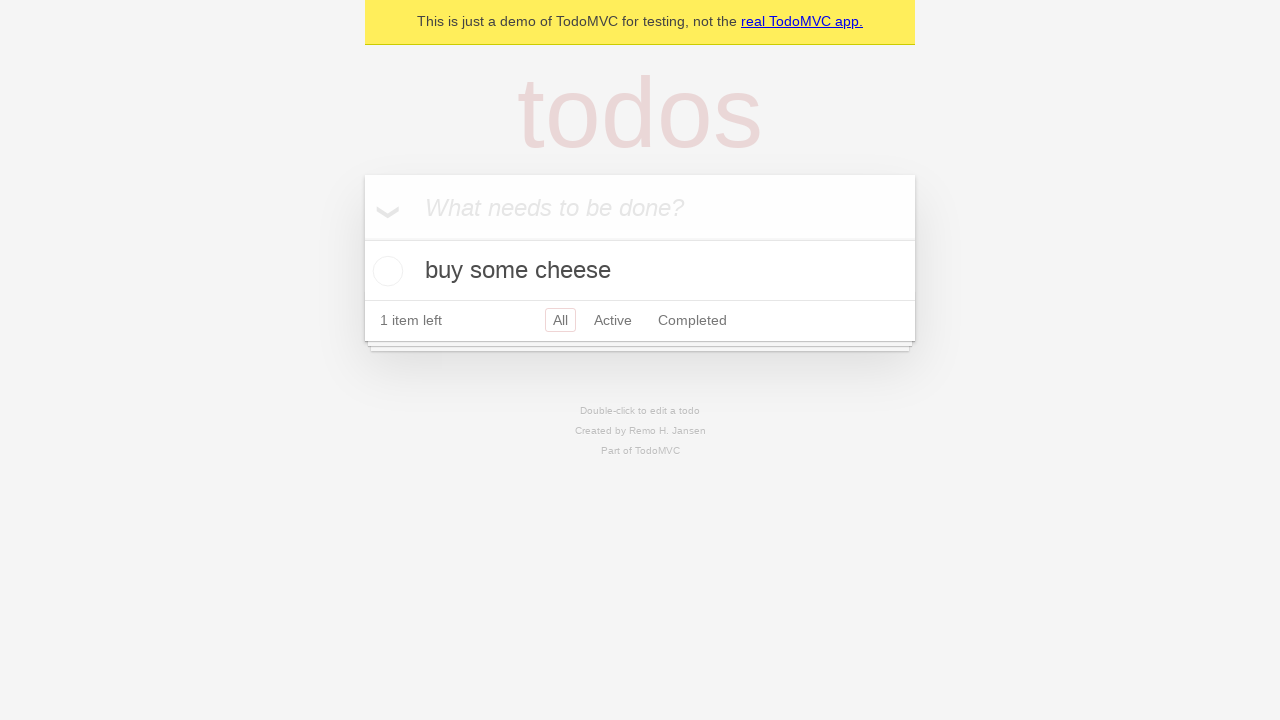

Filled todo input with 'feed the cat' on internal:attr=[placeholder="What needs to be done?"i]
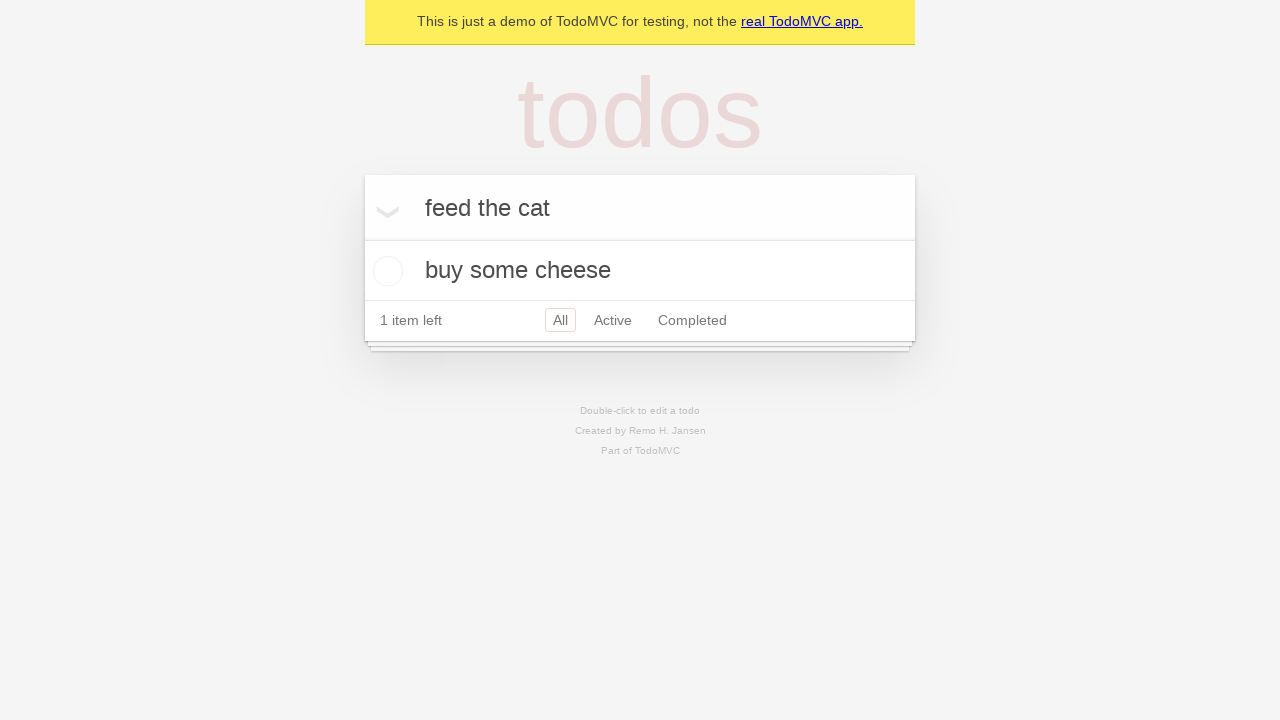

Pressed Enter to add second todo item on internal:attr=[placeholder="What needs to be done?"i]
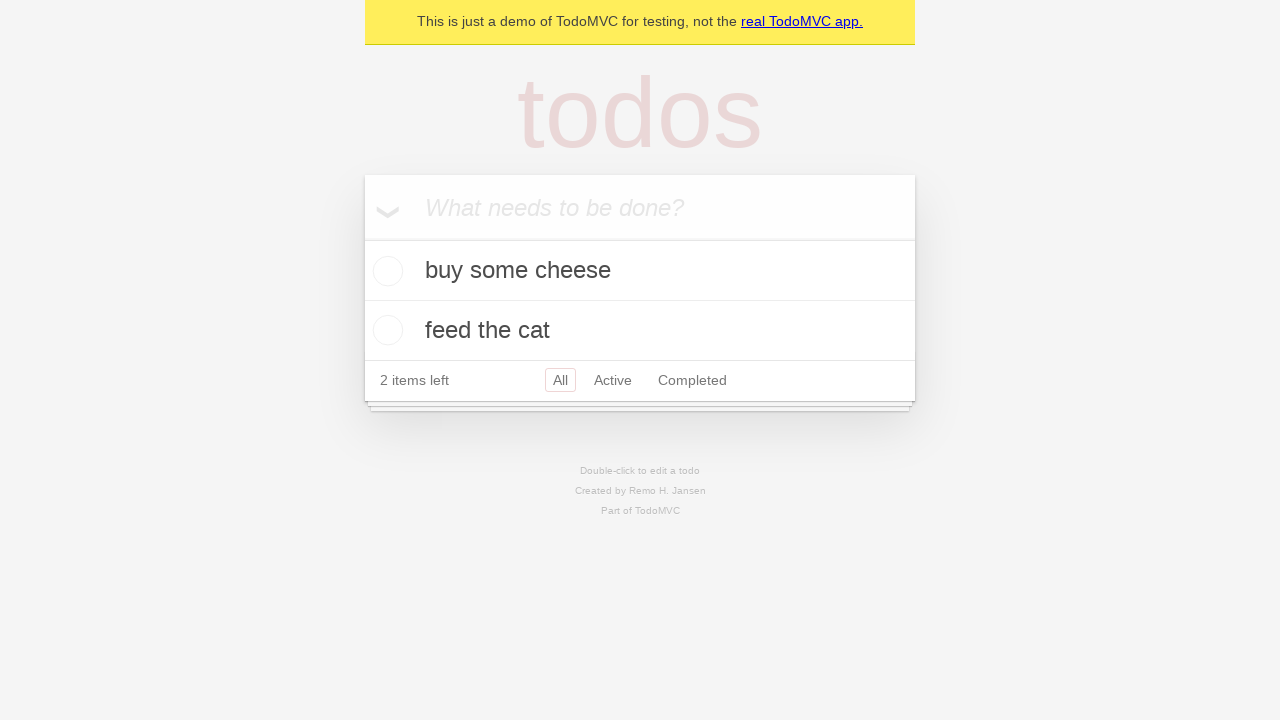

Filled todo input with 'book a doctors appointment' on internal:attr=[placeholder="What needs to be done?"i]
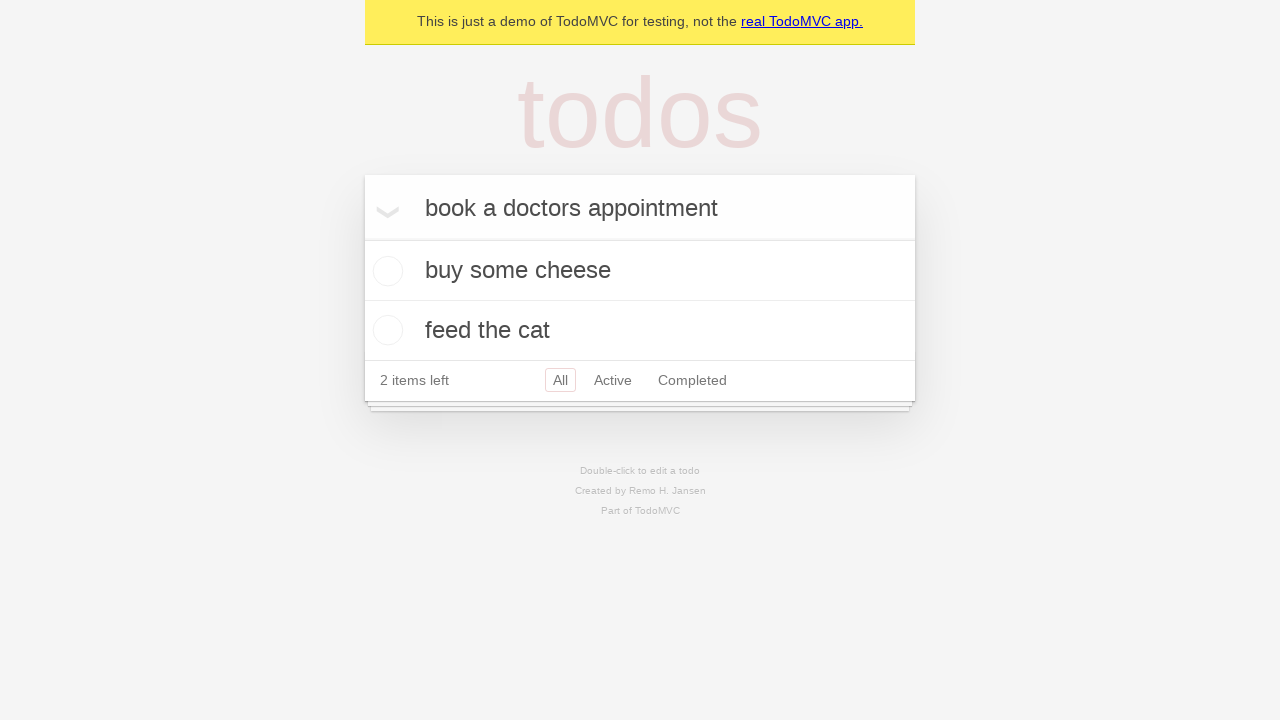

Pressed Enter to add third todo item on internal:attr=[placeholder="What needs to be done?"i]
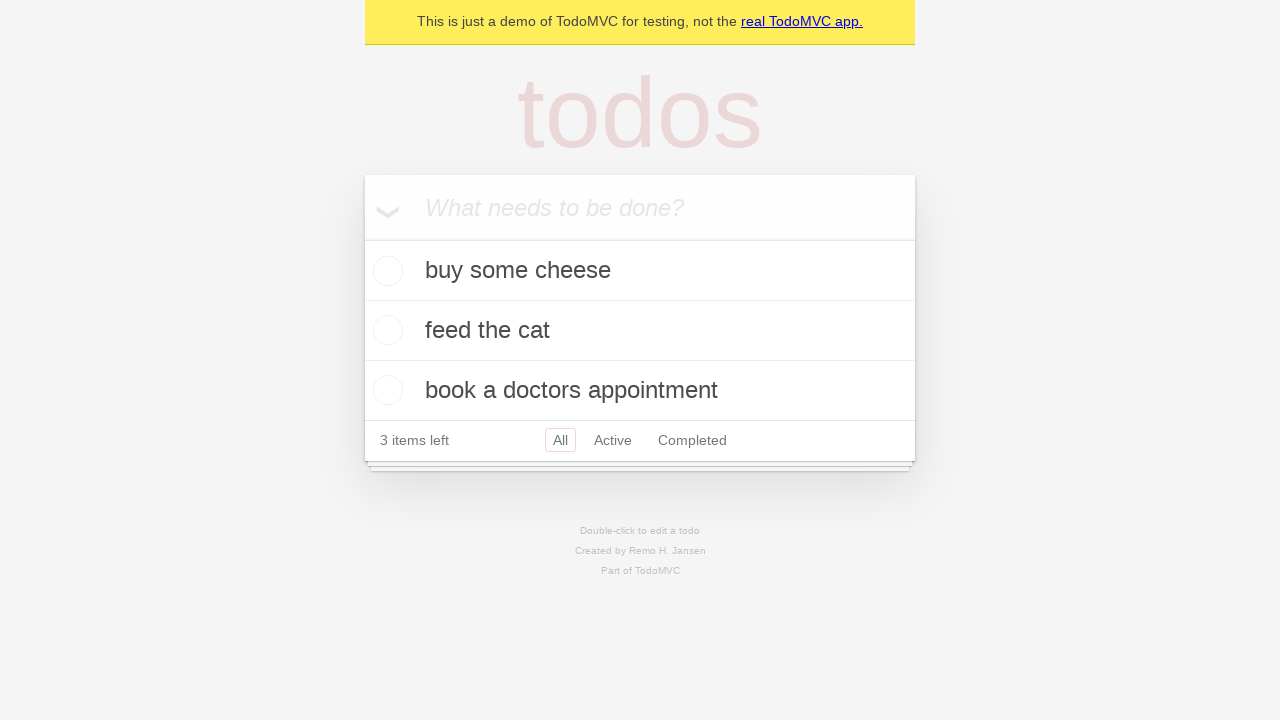

Verified that counter displays '3 items left'
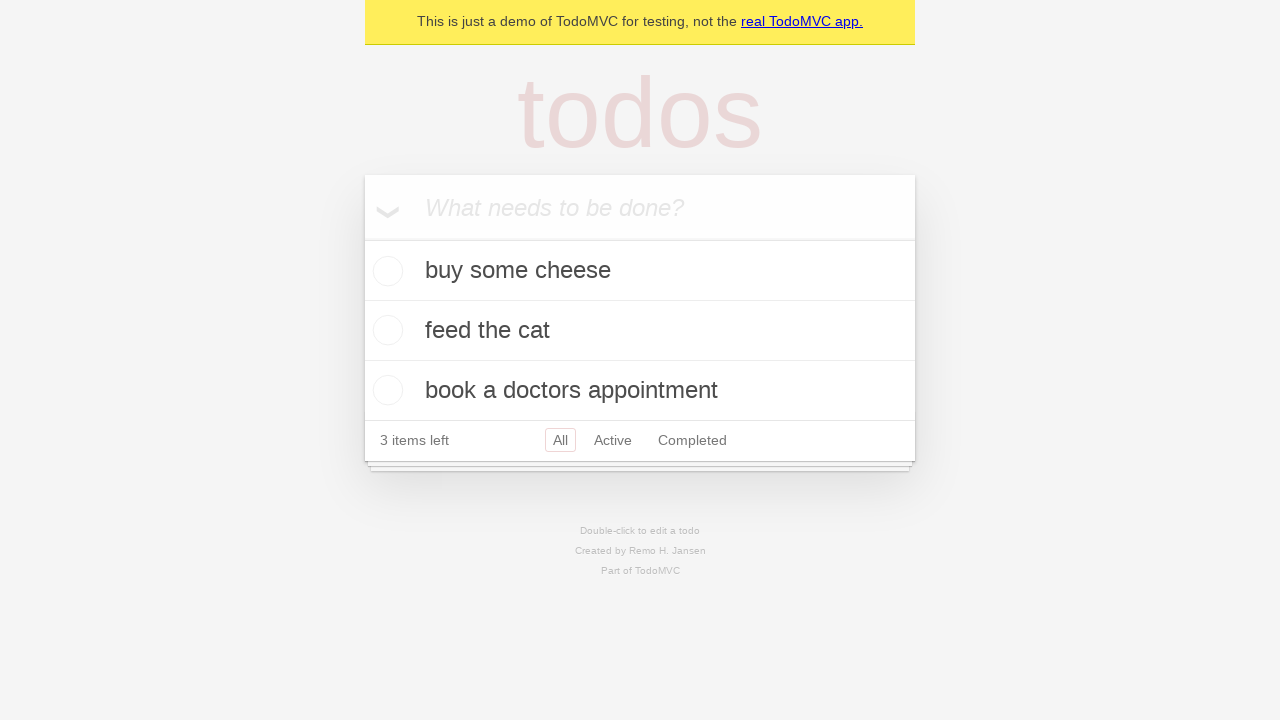

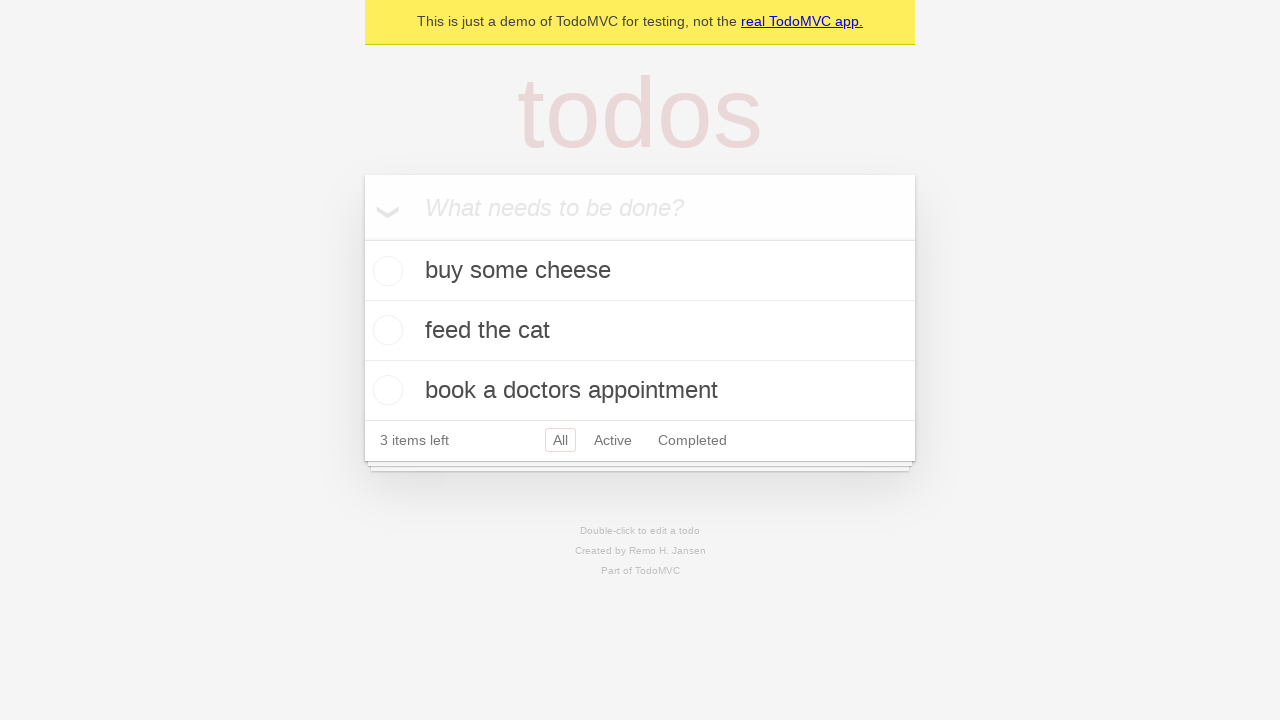